Tests a web form by filling a text input with "Selenium" and clicking the submit button, then verifies a message appears.

Starting URL: https://www.selenium.dev/selenium/web/web-form.html

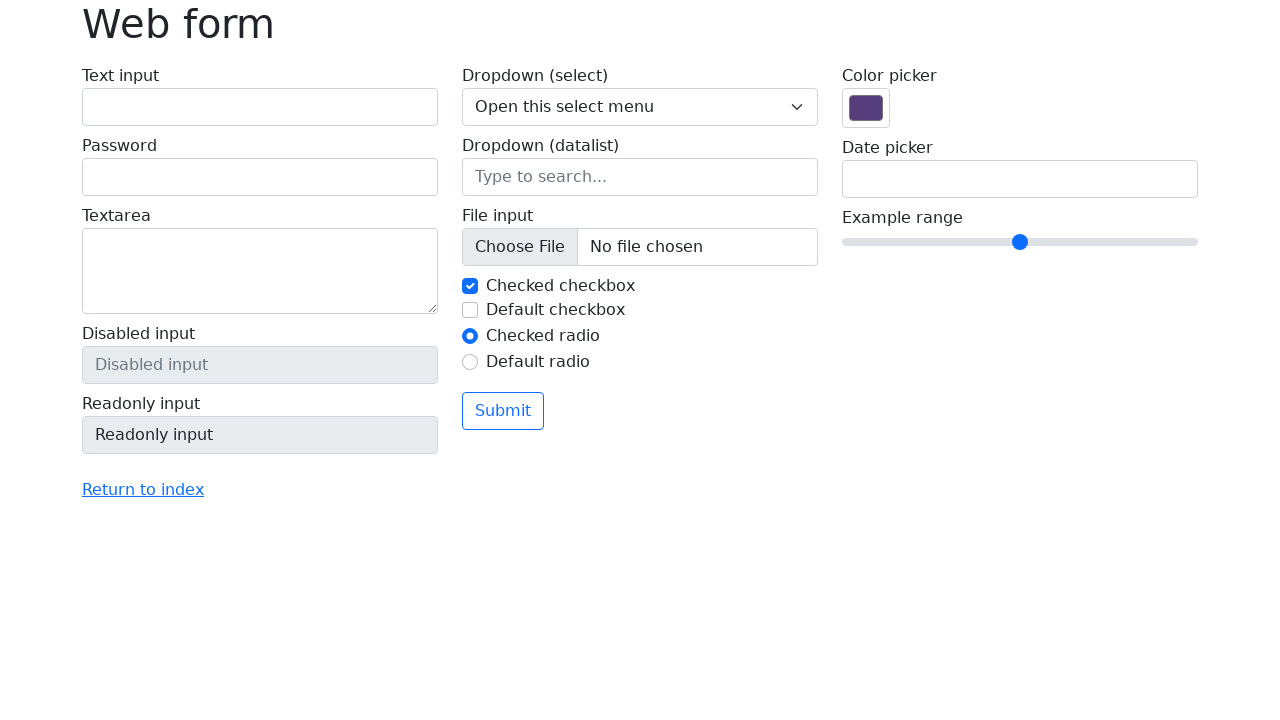

Filled text input with 'Selenium' on input[name='my-text']
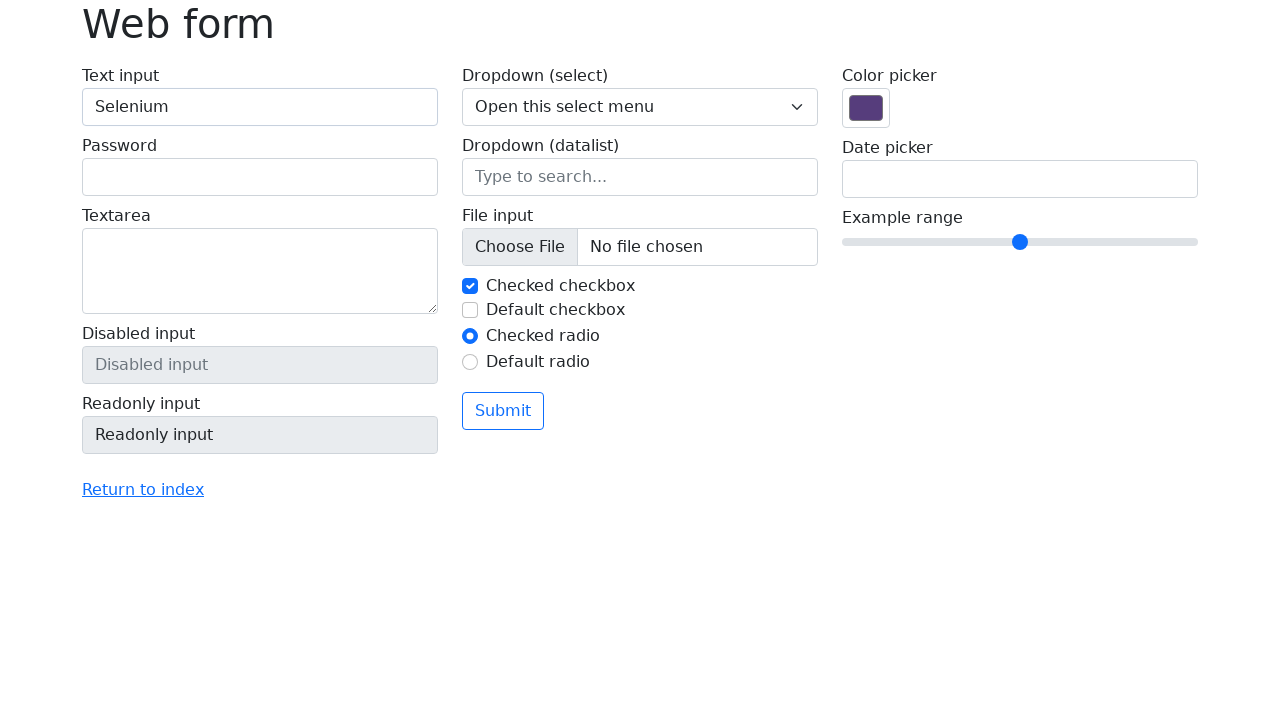

Clicked submit button at (503, 411) on button
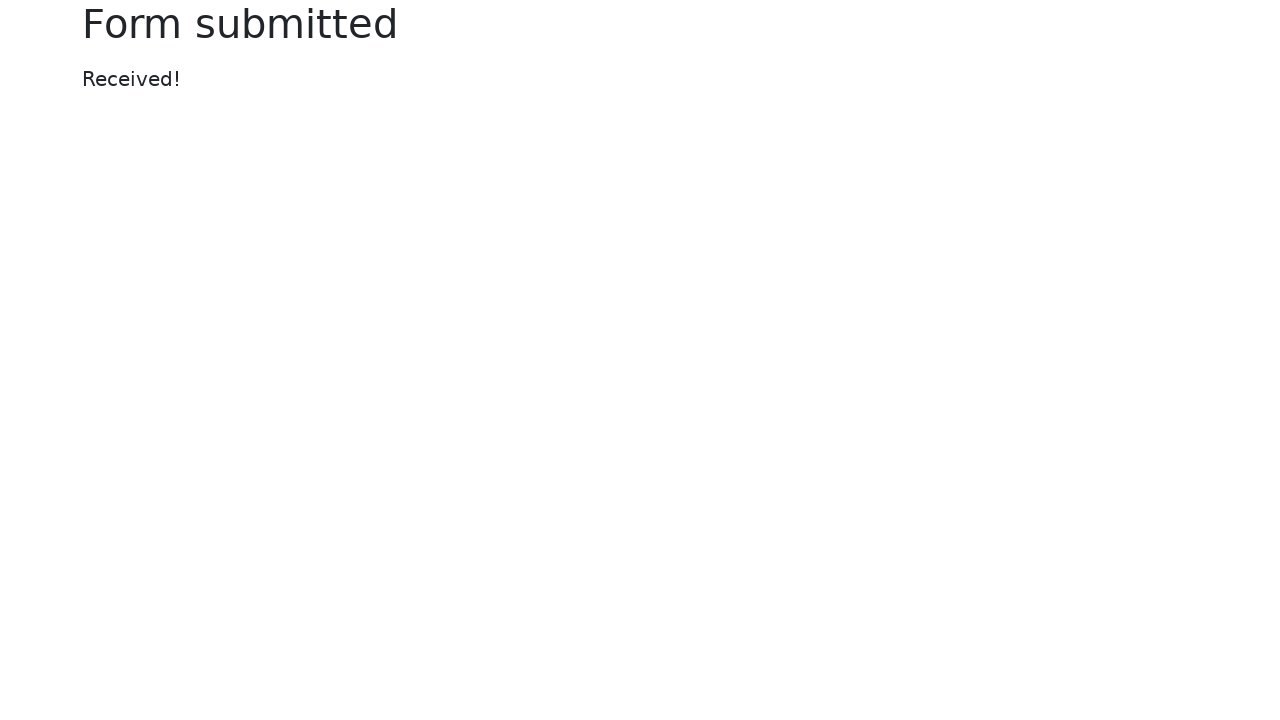

Verified that success message appeared
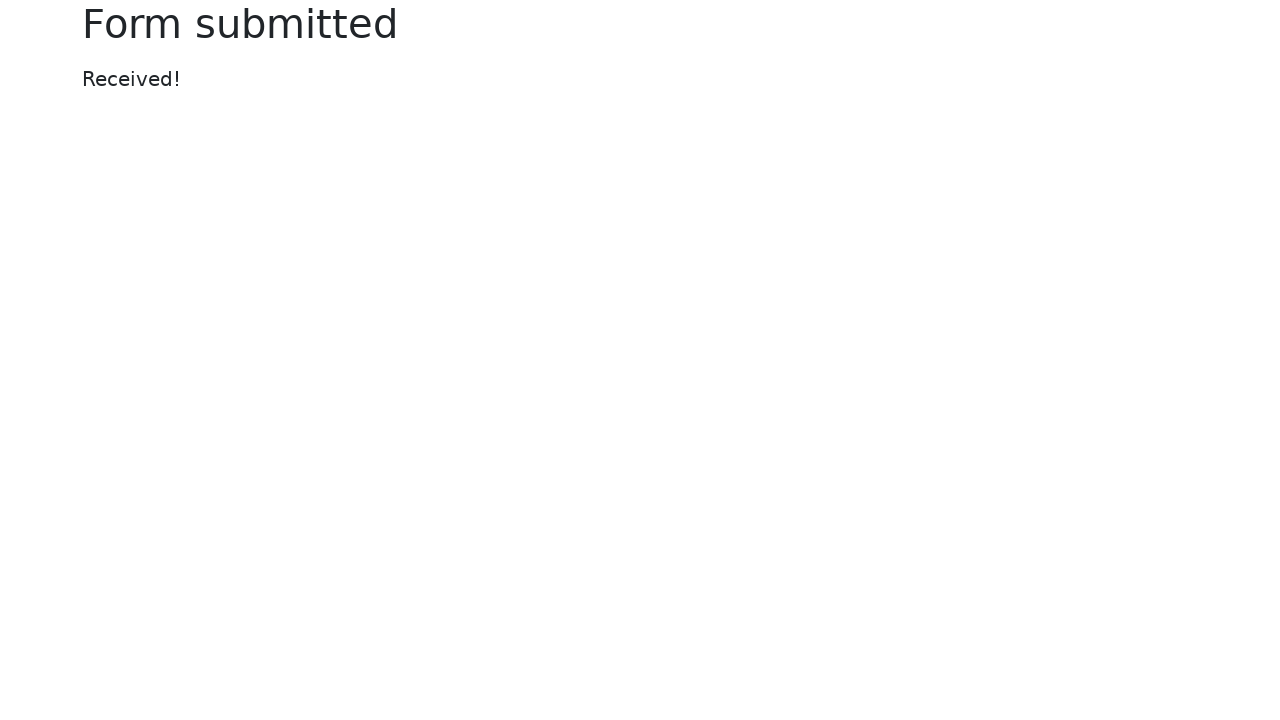

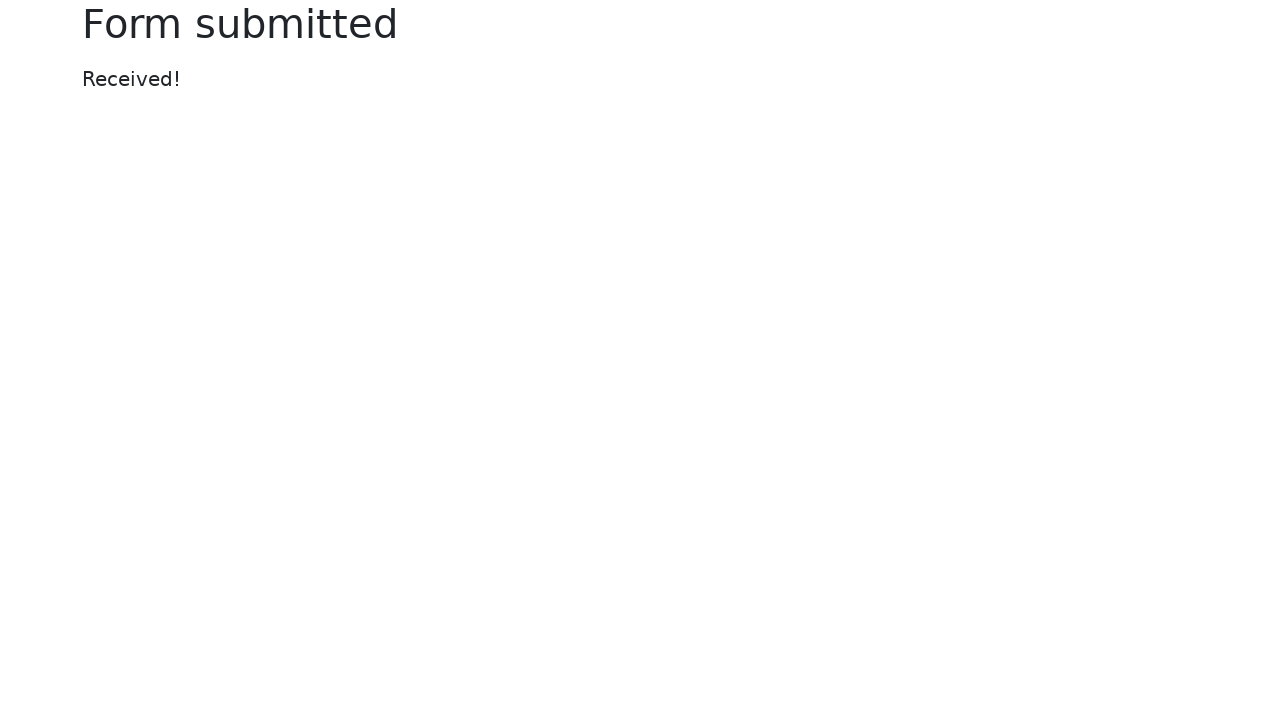